Tests adding speakers to cart and then editing their quantities from the cart page using the edit functionality

Starting URL: https://www.advantageonlineshopping.com/#/

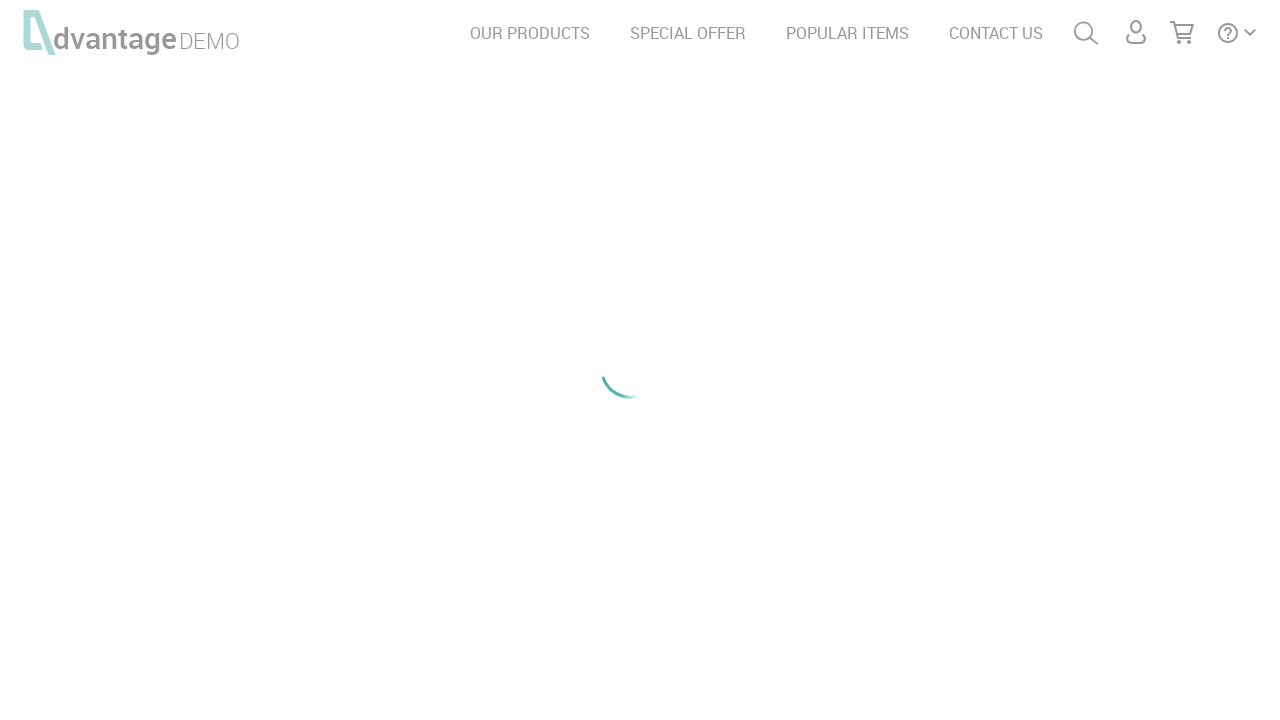

Clicked on speakers category at (218, 206) on #speakersImg
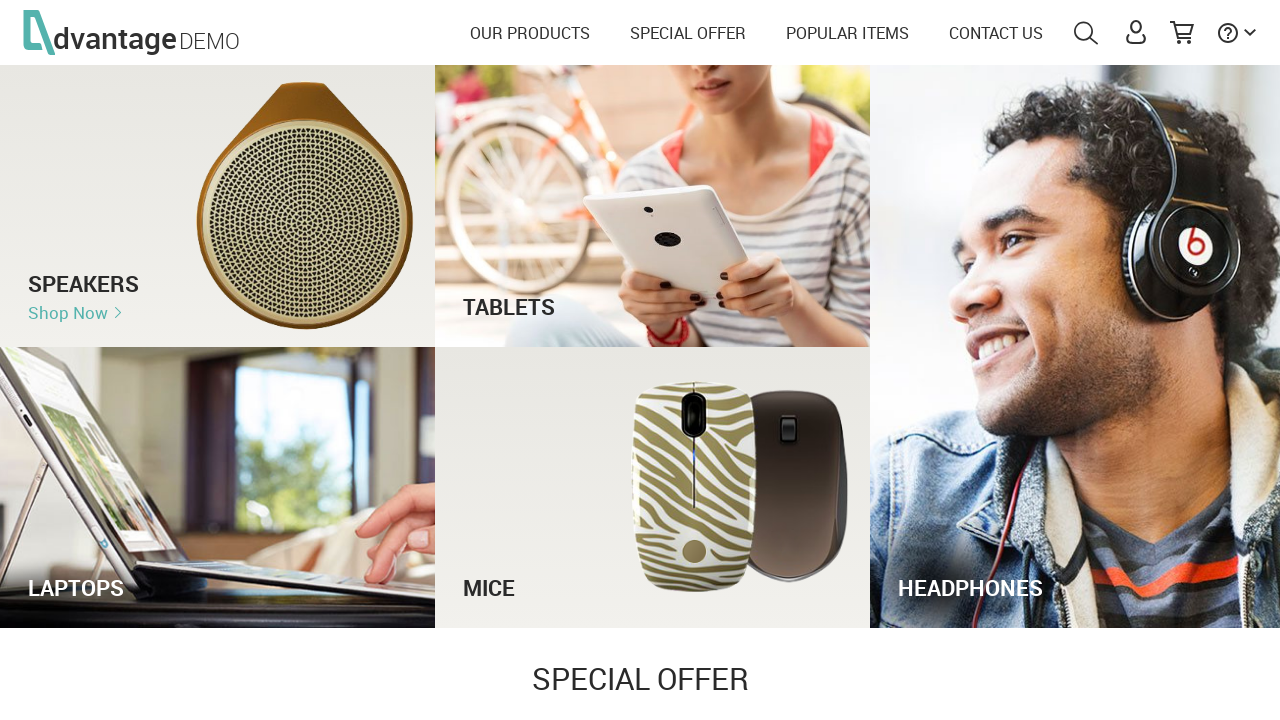

Waited for product images to load
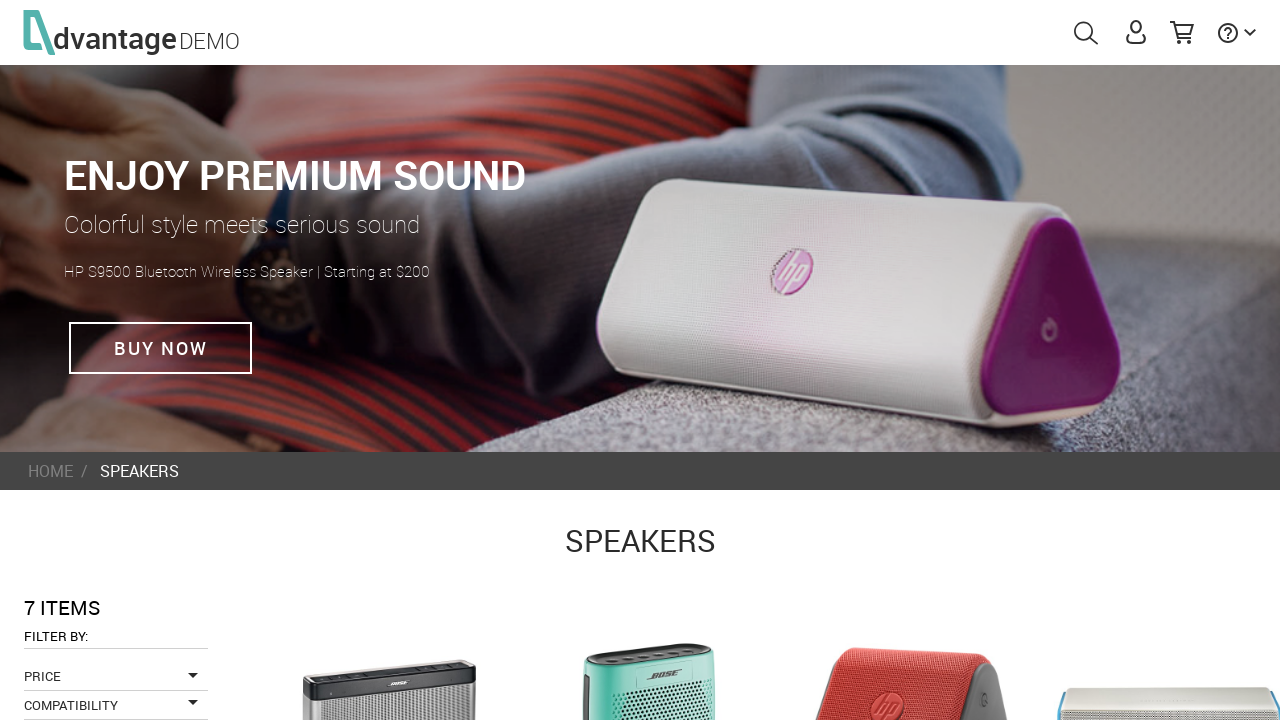

Clicked on first speaker product at (389, 633) on .imgProduct >> nth=0
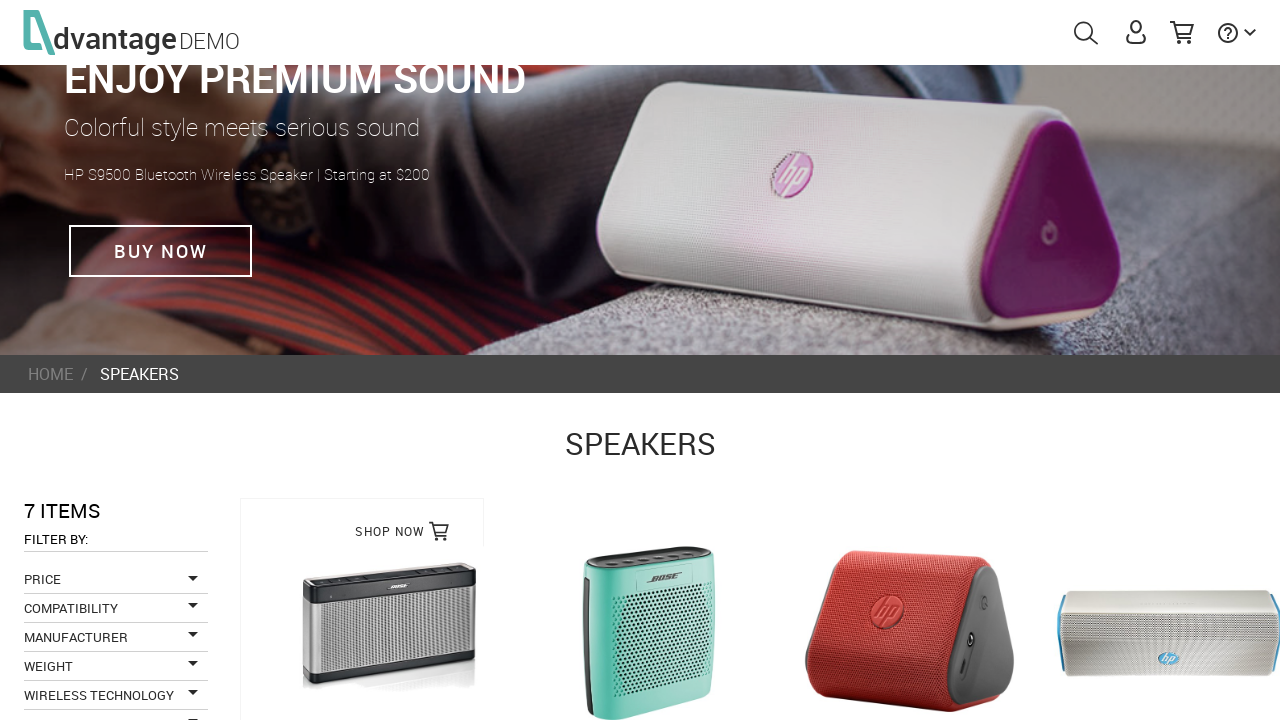

Increased quantity of first speaker to 2 at (841, 561) on .plus
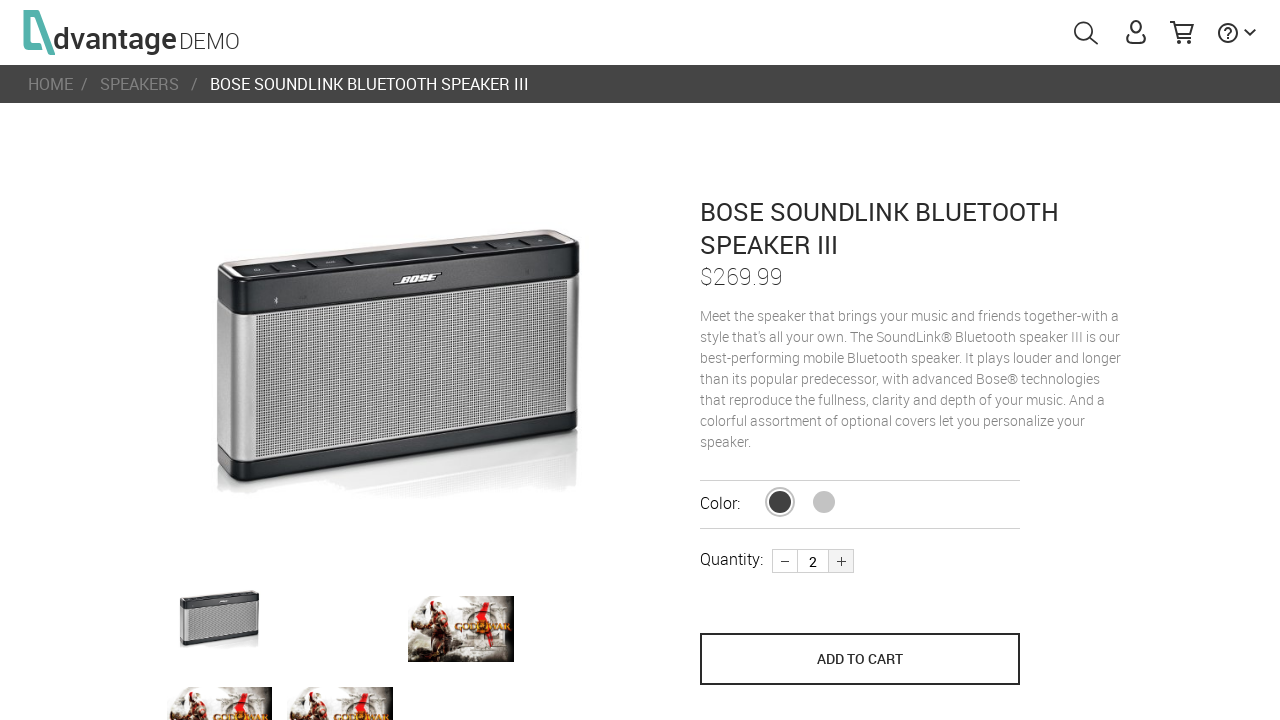

Added first speaker to cart at (860, 659) on [name='save_to_cart']
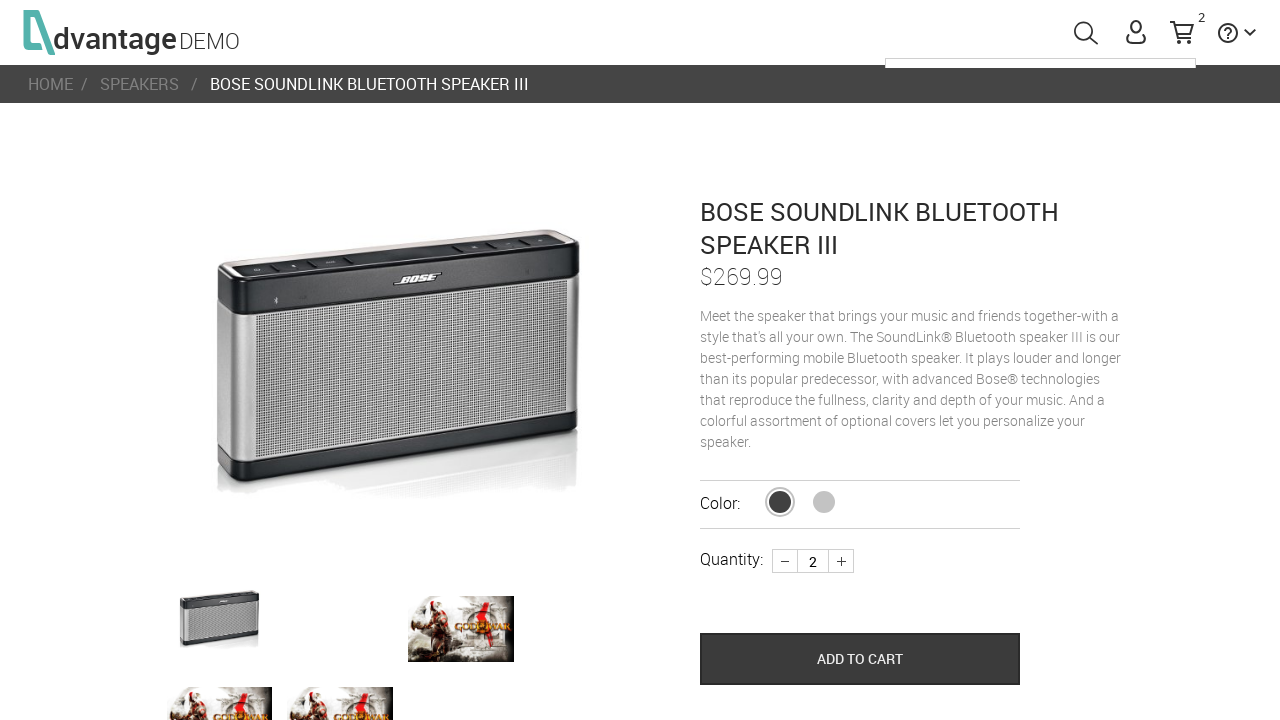

Navigated back to speakers list
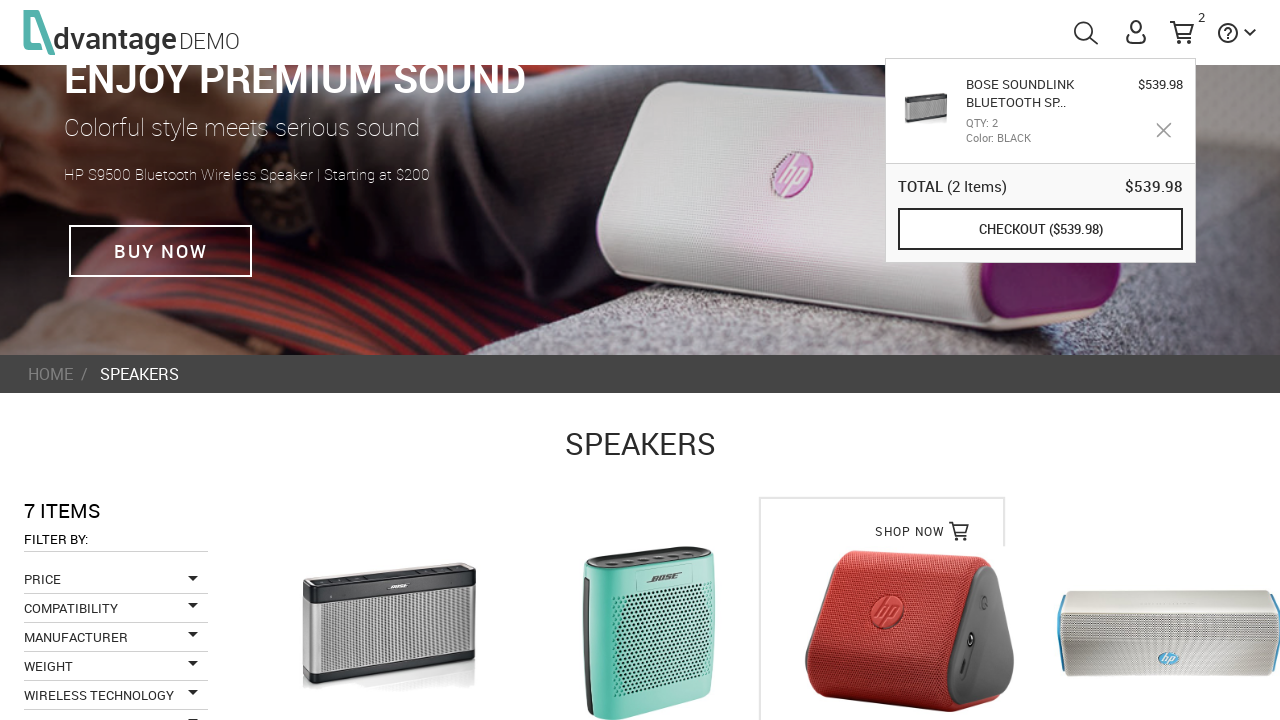

Waited for product images to load
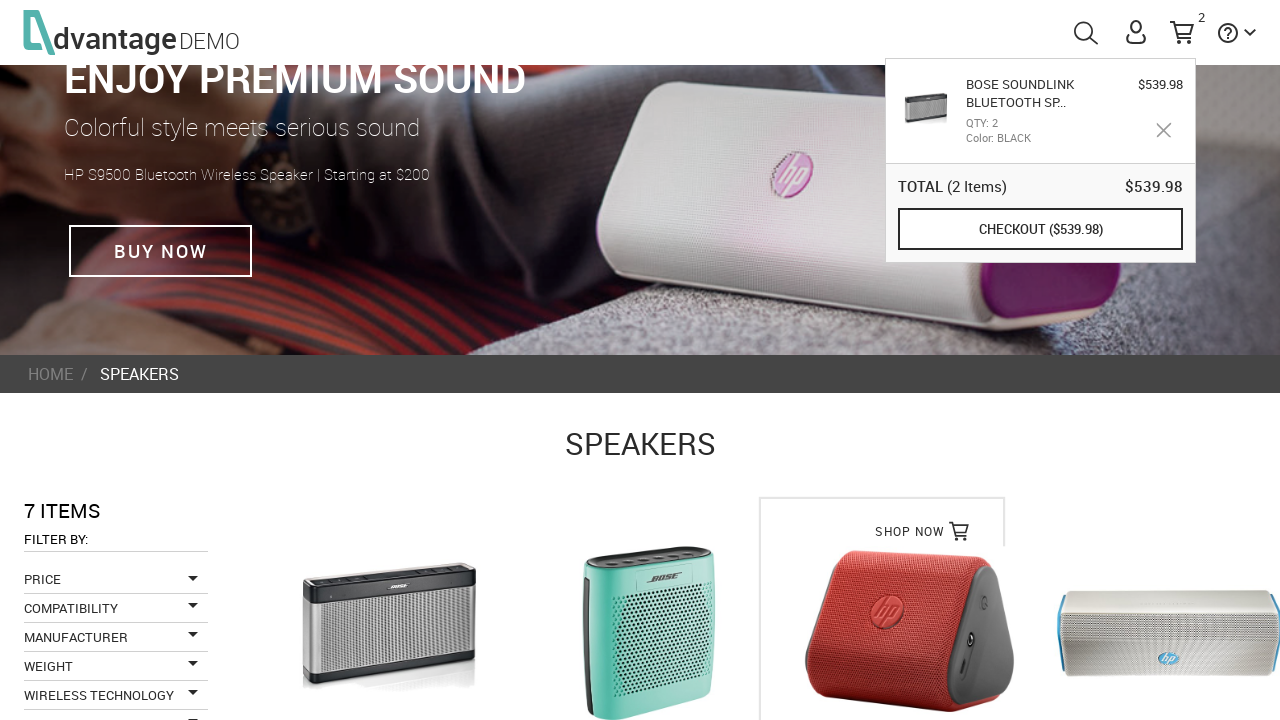

Clicked on second speaker product at (650, 633) on .imgProduct >> nth=1
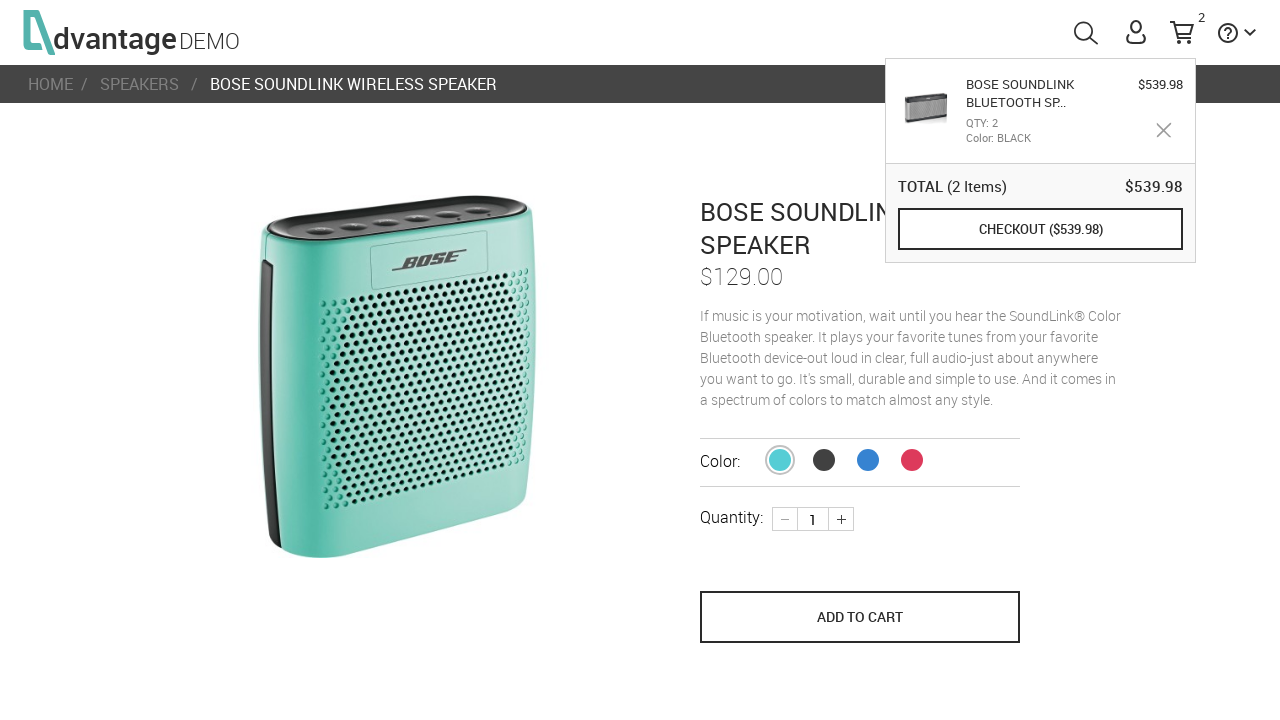

Increased second speaker quantity by 1 at (841, 519) on .plus
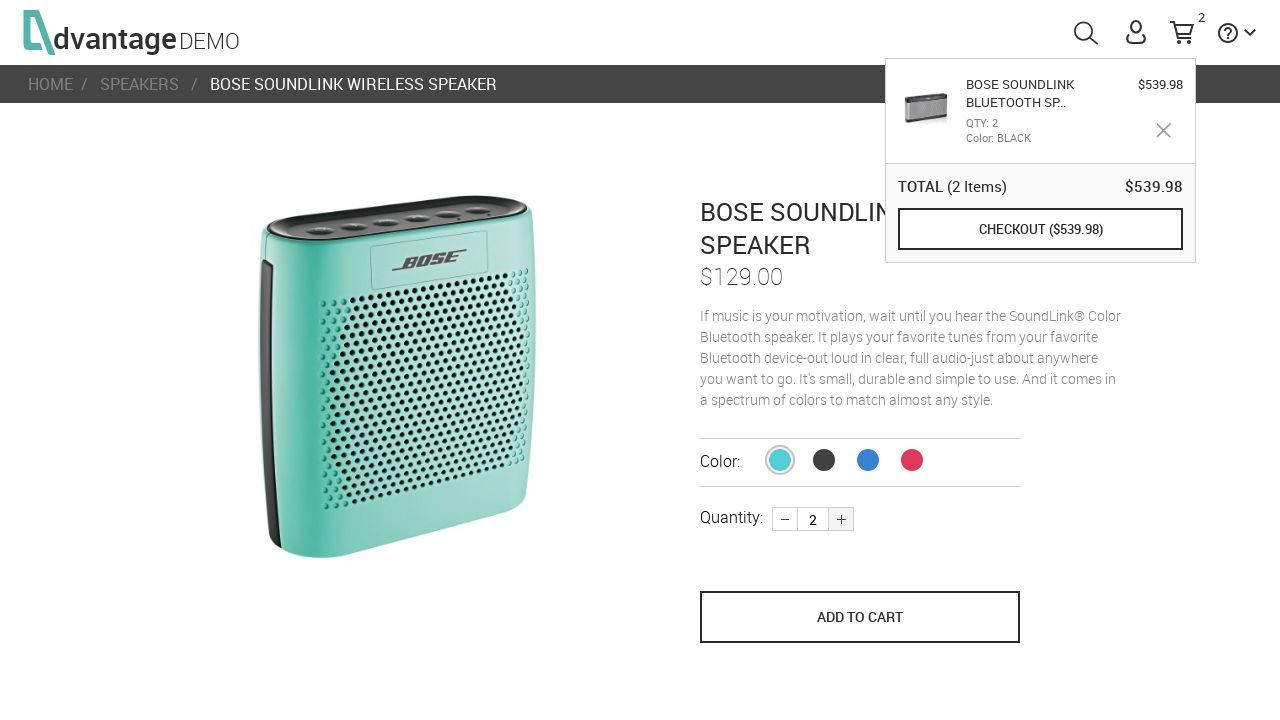

Increased second speaker quantity to 3 at (841, 519) on .plus
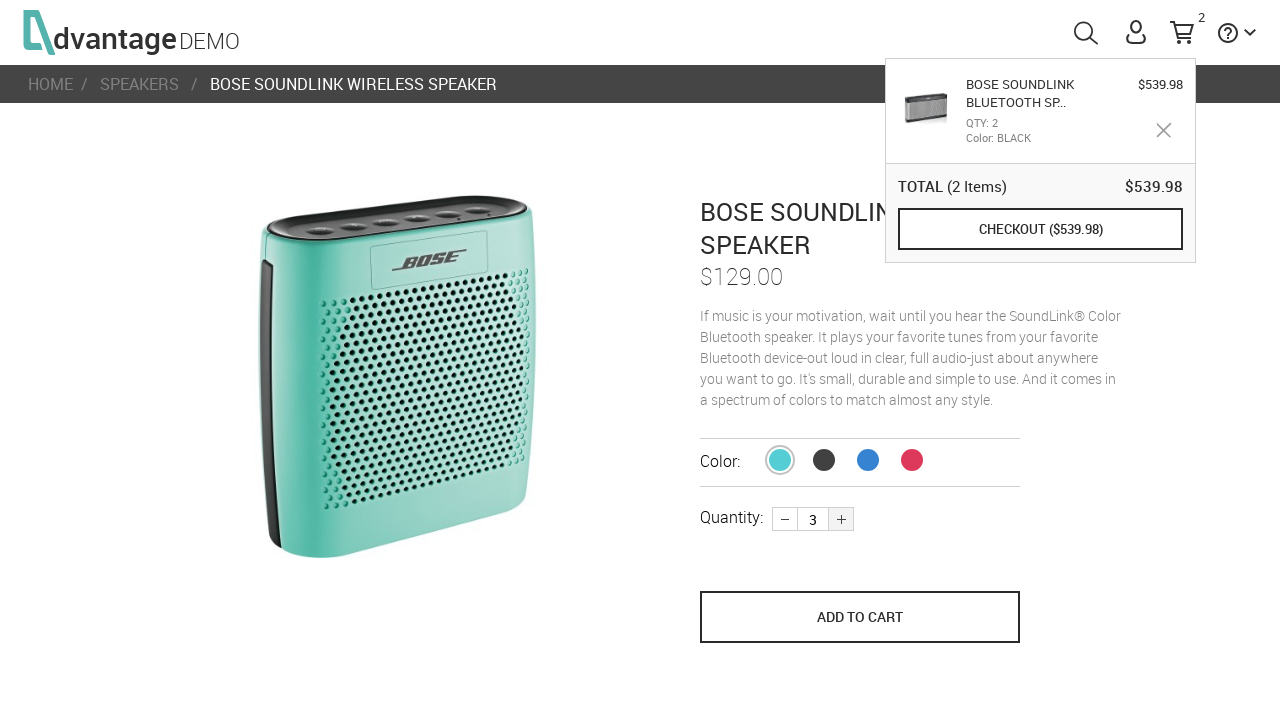

Added second speaker to cart at (860, 617) on [name='save_to_cart']
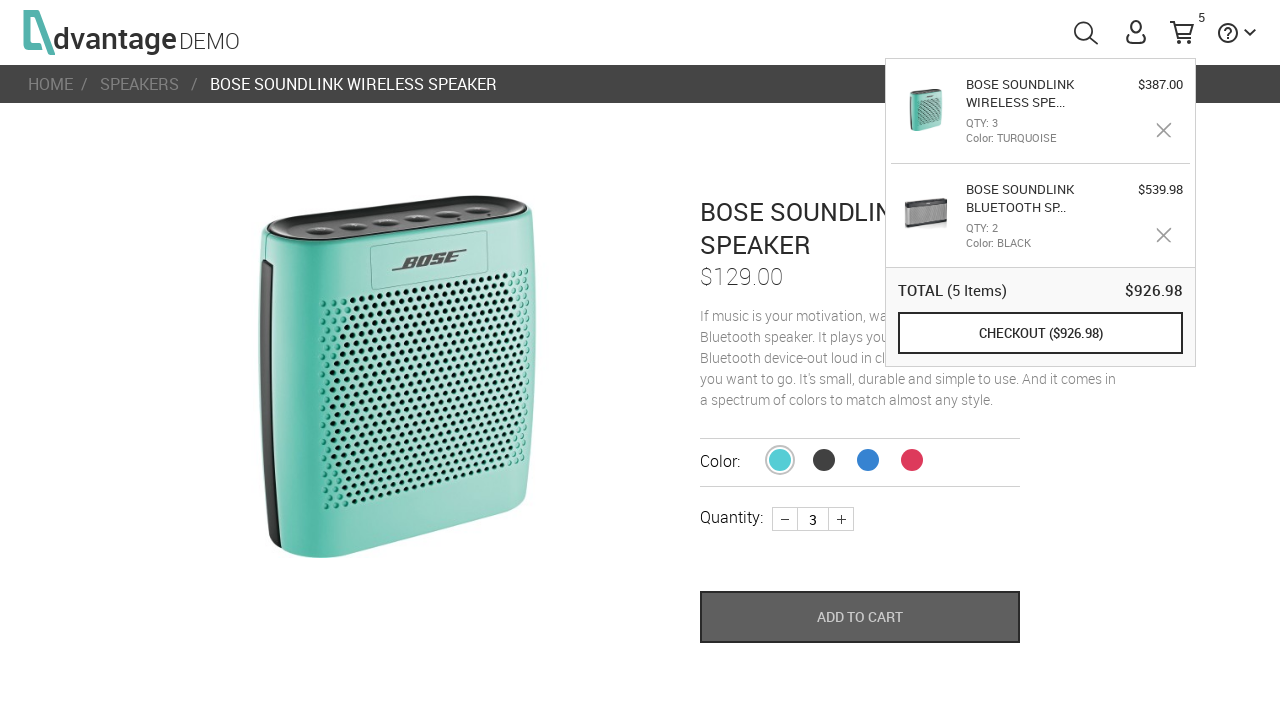

Opened shopping cart page at (1182, 32) on #menuCart
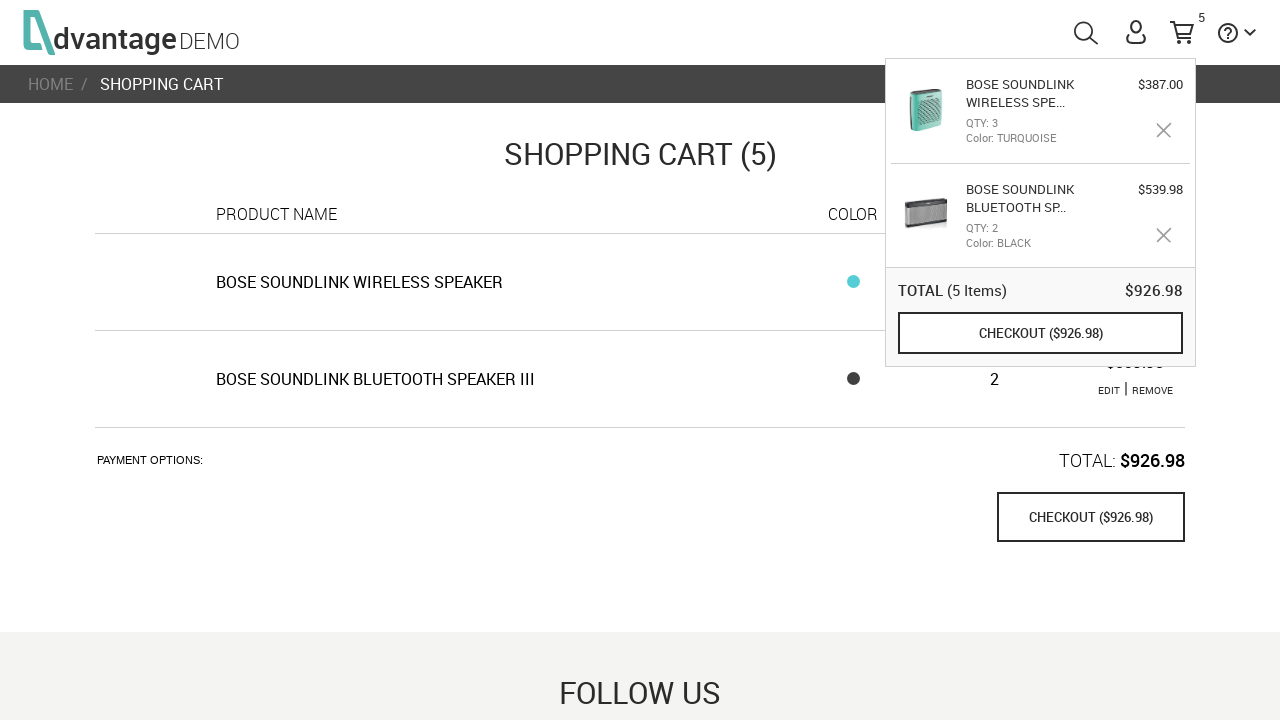

Waited for edit buttons to load
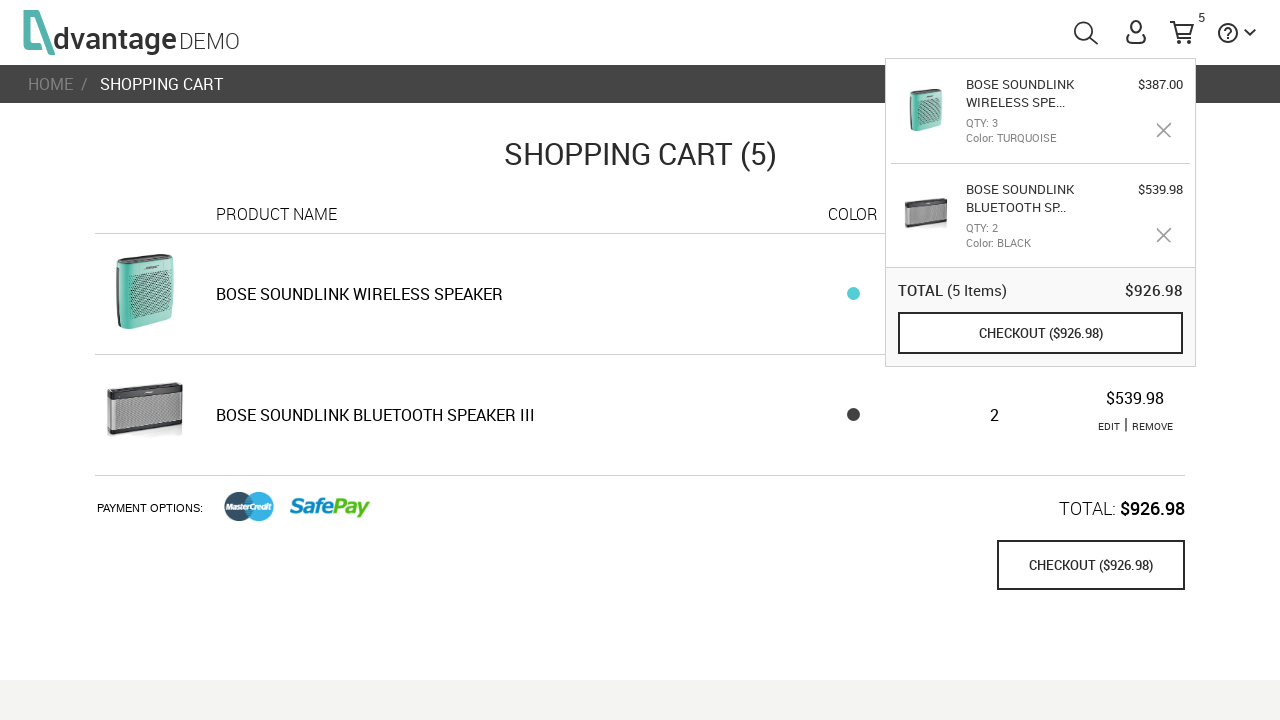

Clicked edit button for first speaker in cart at (1108, 305) on a.edit.ng-scope >> nth=0
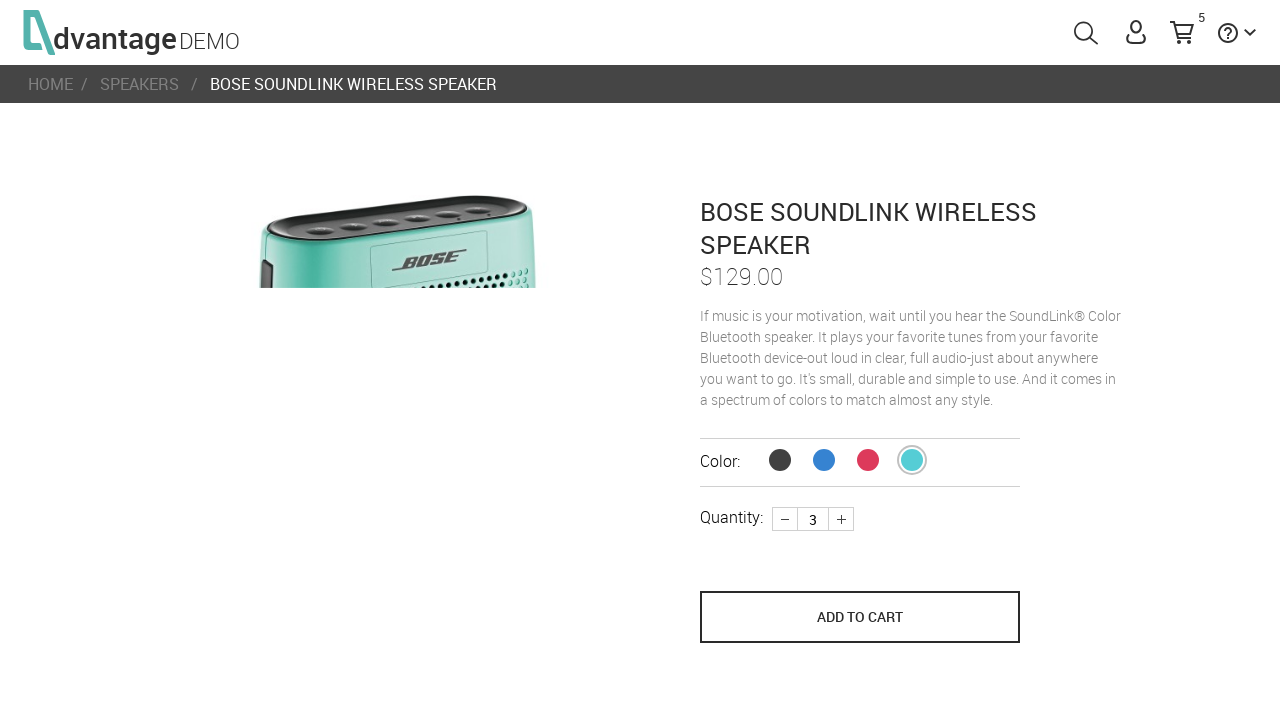

Increased first speaker quantity (increment 1 of 4) at (841, 519) on .plus
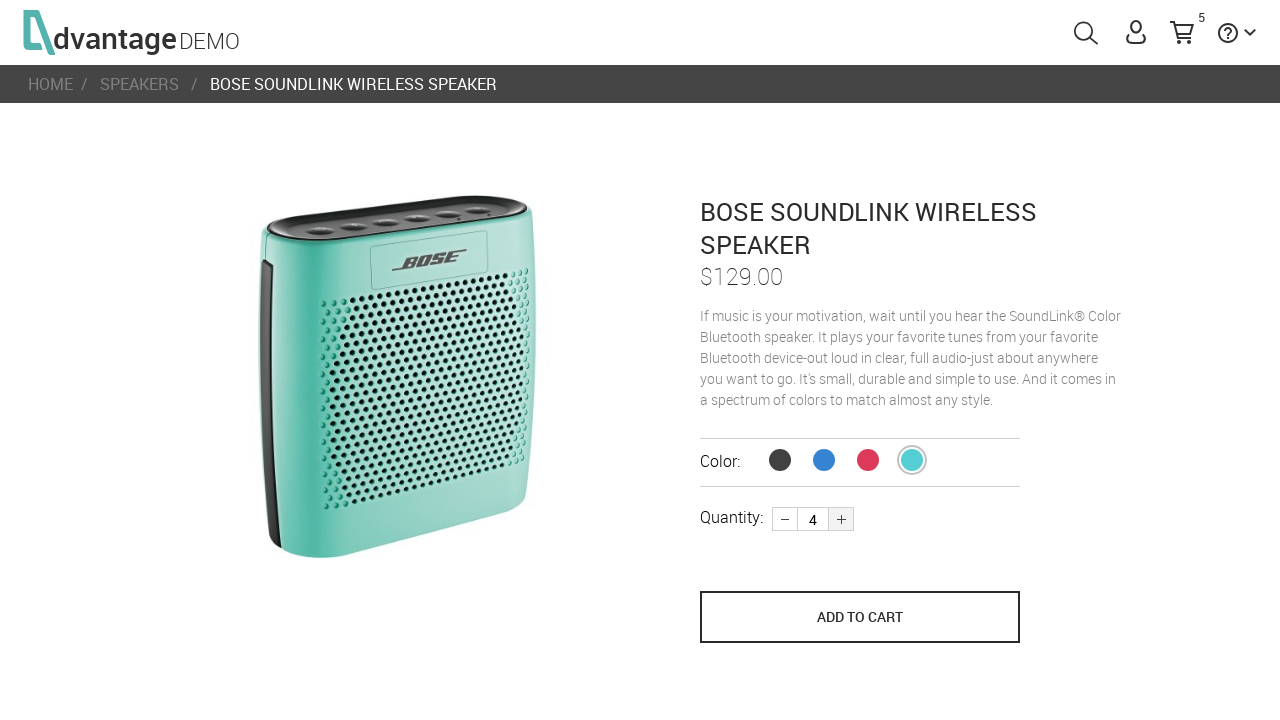

Increased first speaker quantity (increment 2 of 4) at (841, 519) on .plus
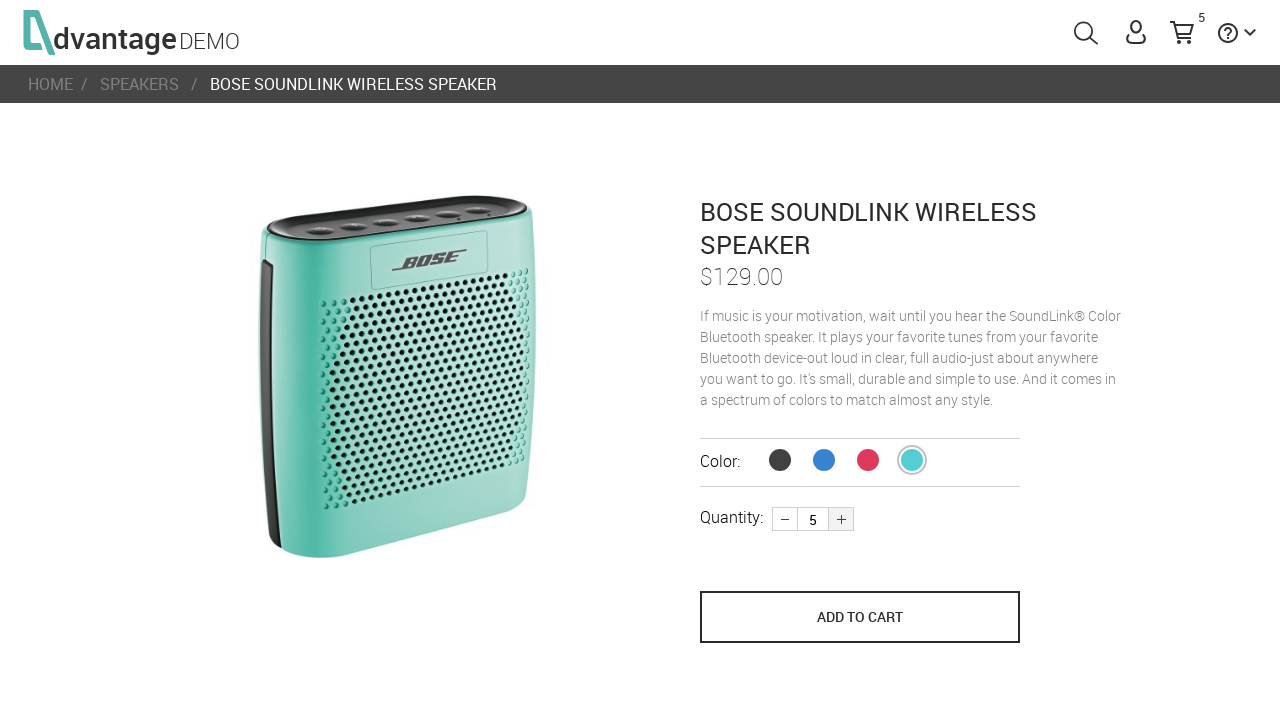

Increased first speaker quantity (increment 3 of 4) at (841, 519) on .plus
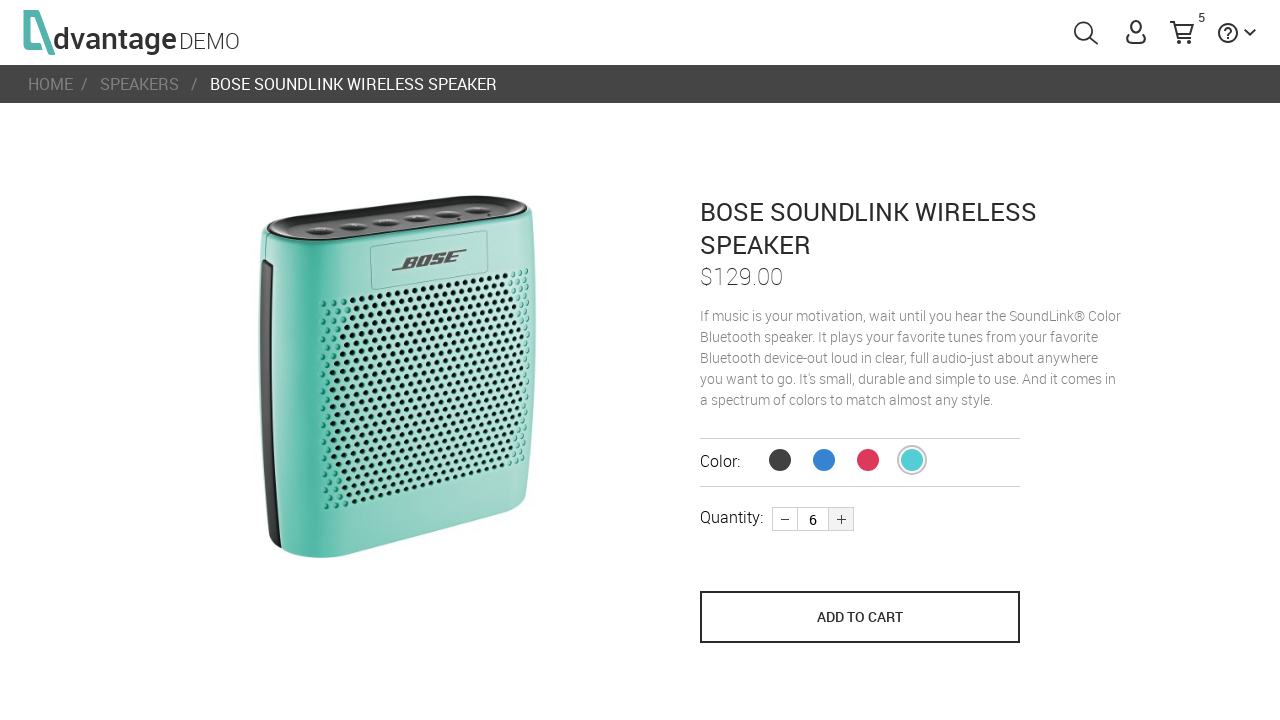

Increased first speaker quantity (increment 4 of 4) at (841, 519) on .plus
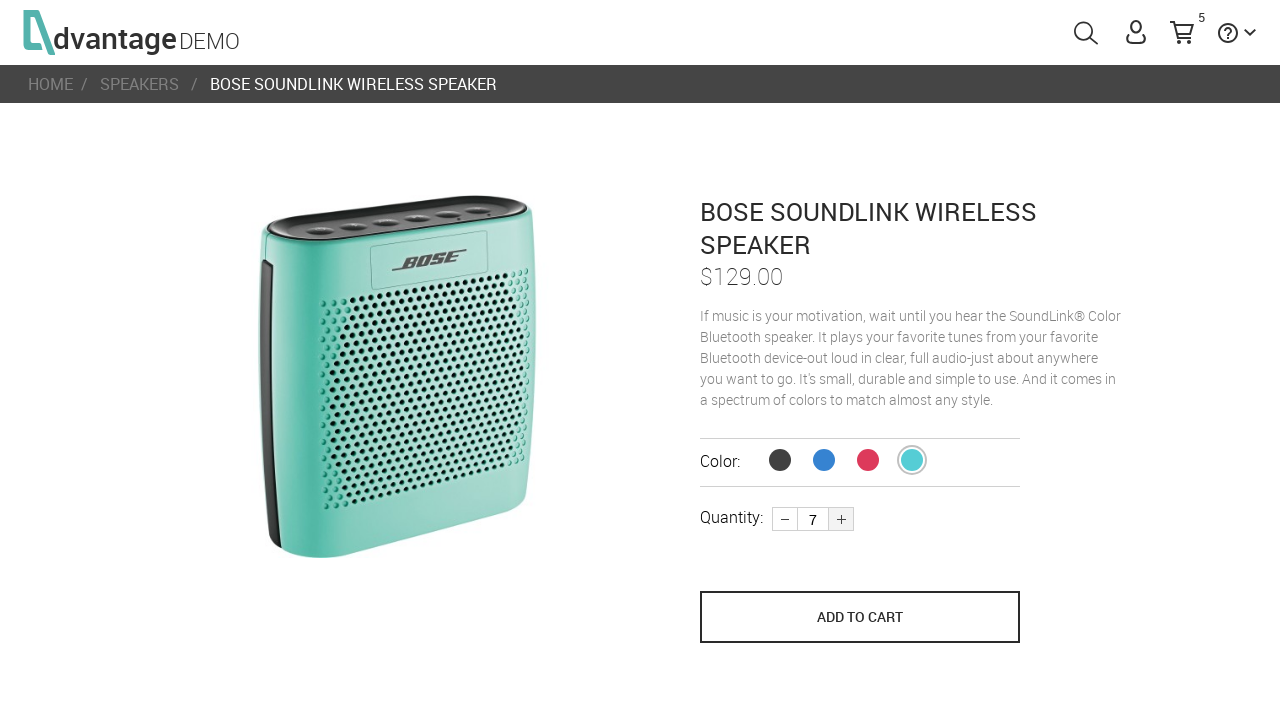

Saved changes to first speaker quantity in cart at (860, 617) on [name='save_to_cart']
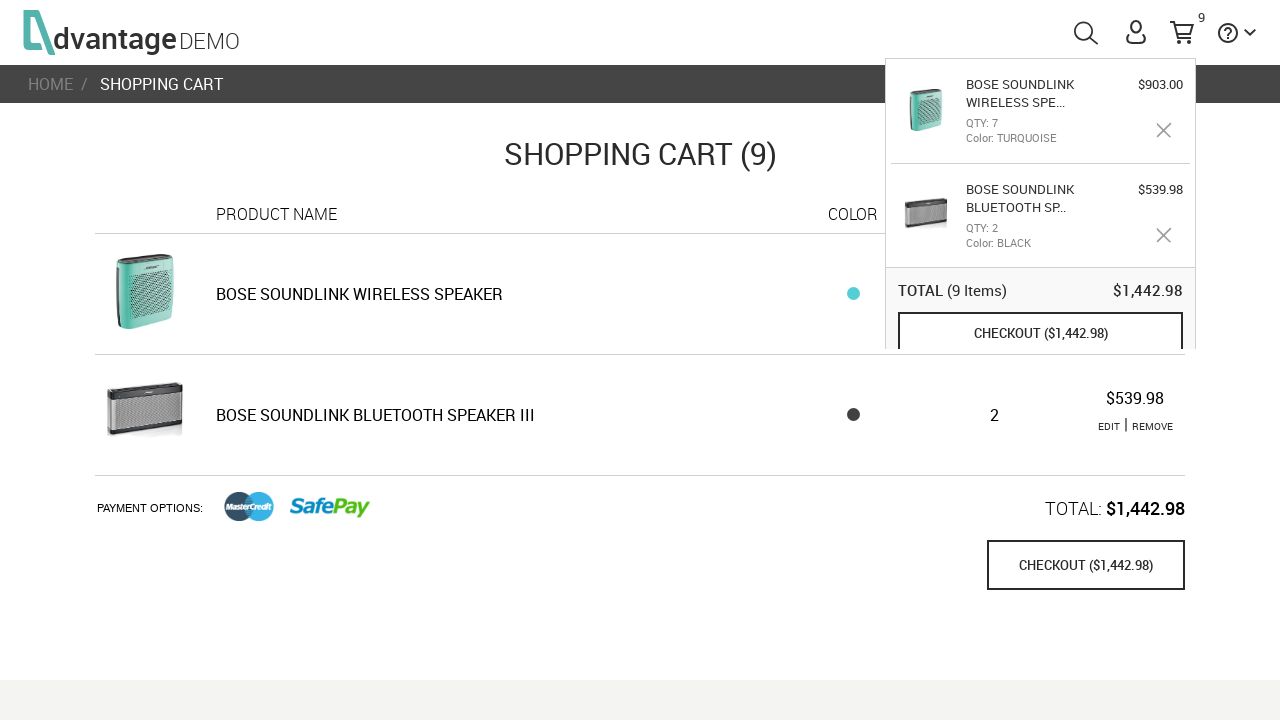

Waited for cart to update after editing first speaker
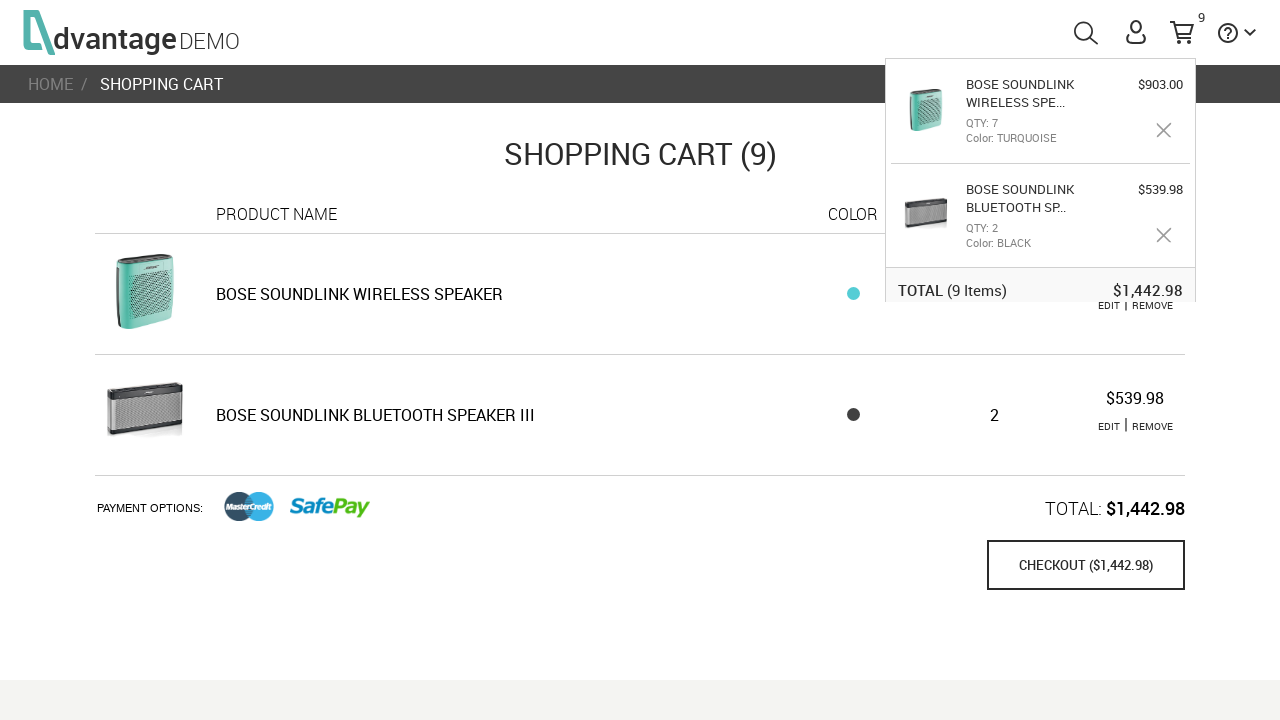

Clicked edit button for second speaker in cart at (1108, 426) on a.edit.ng-scope >> nth=1
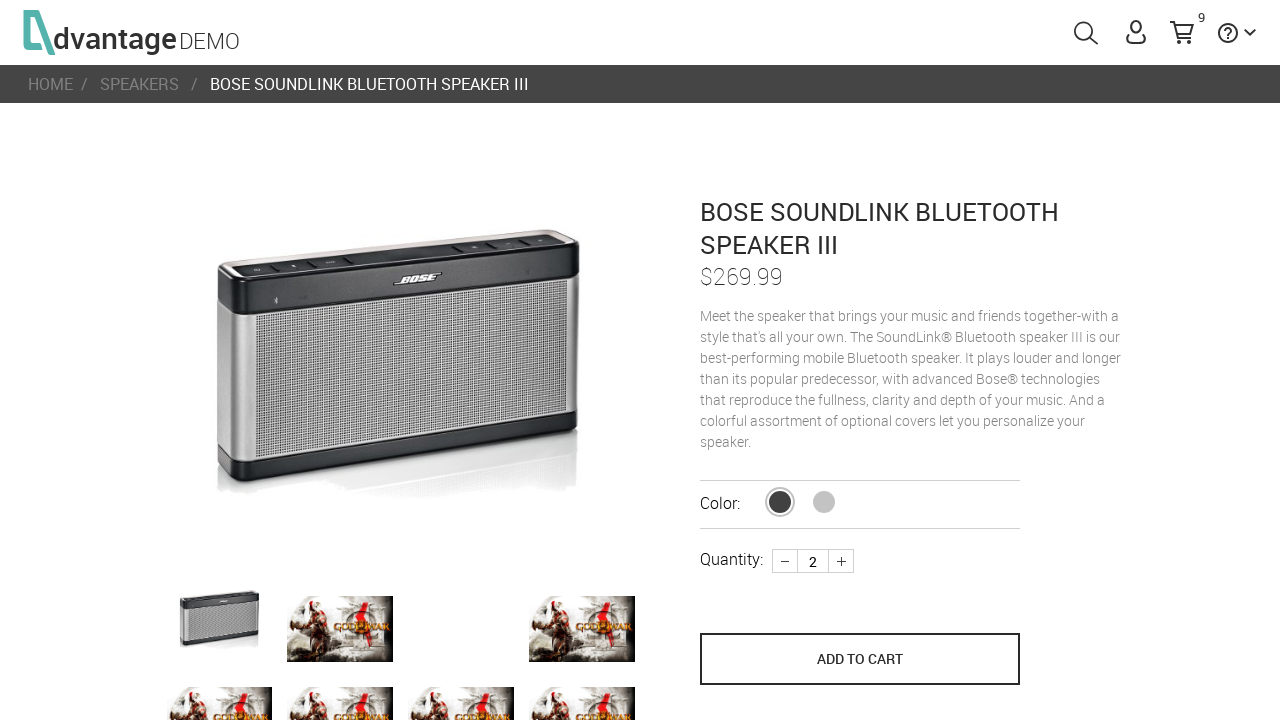

Increased second speaker quantity (increment 1 of 3) at (841, 561) on .plus
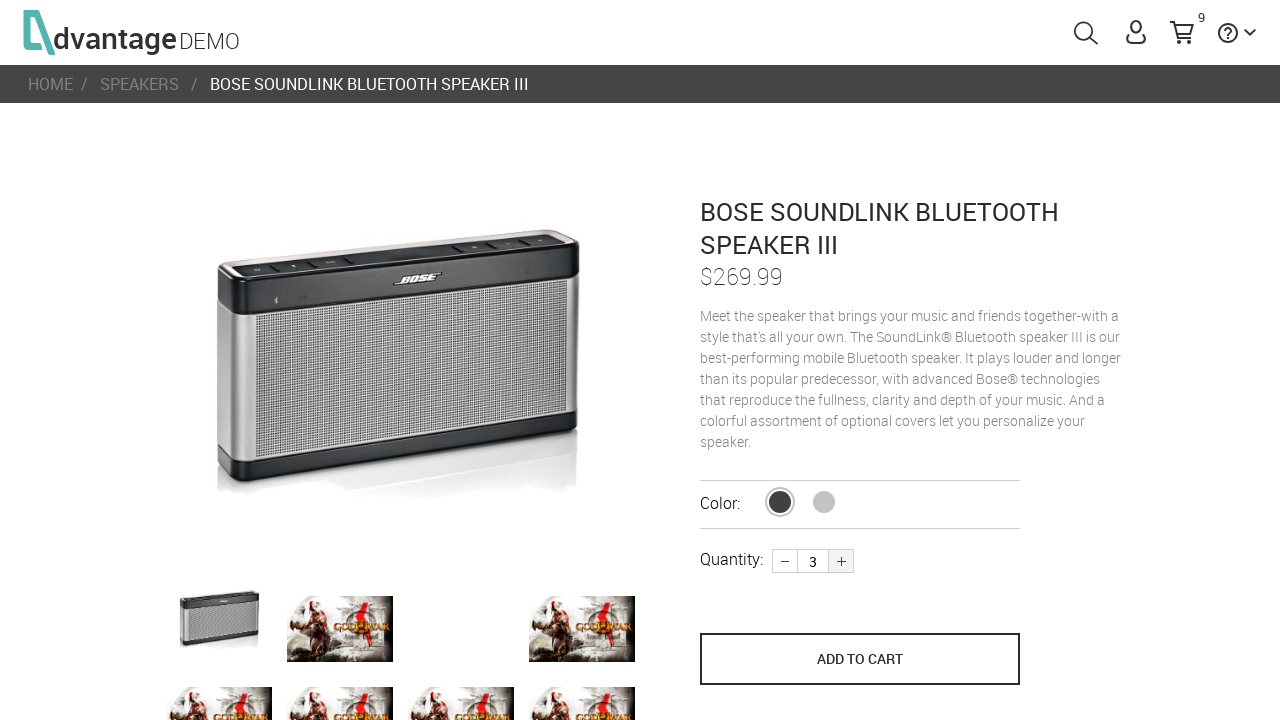

Increased second speaker quantity (increment 2 of 3) at (841, 561) on .plus
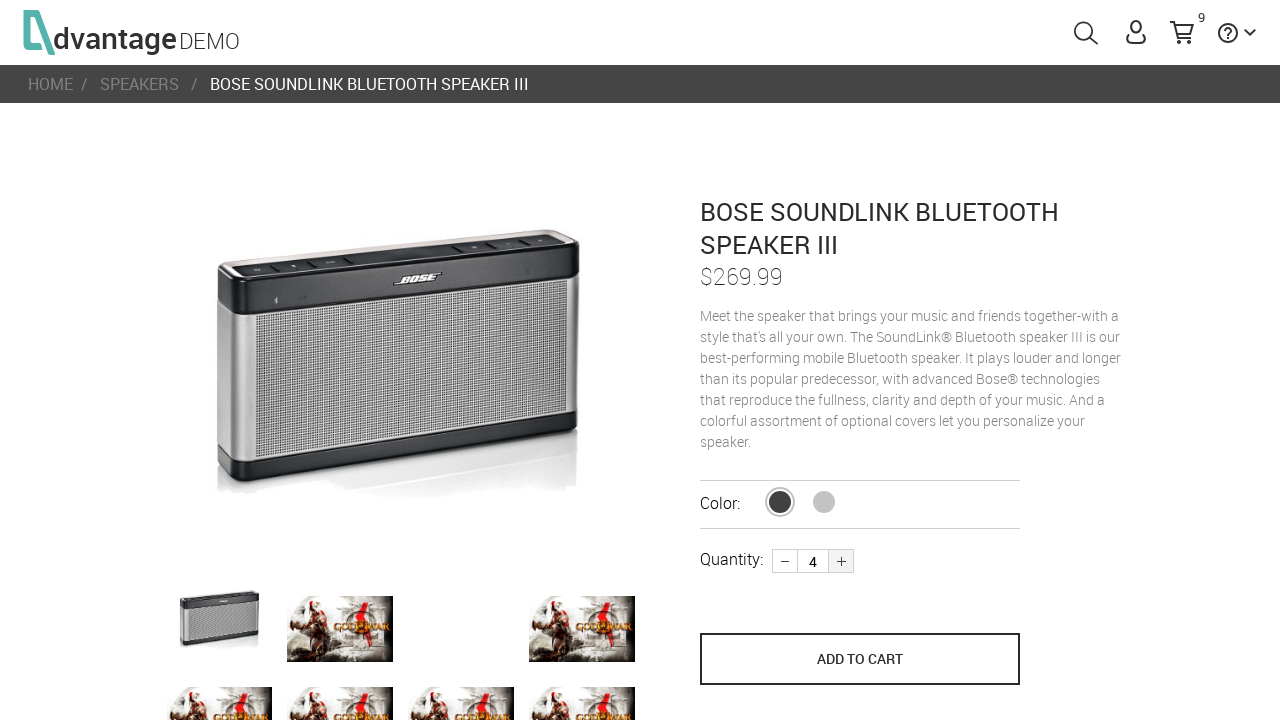

Increased second speaker quantity (increment 3 of 3) at (841, 561) on .plus
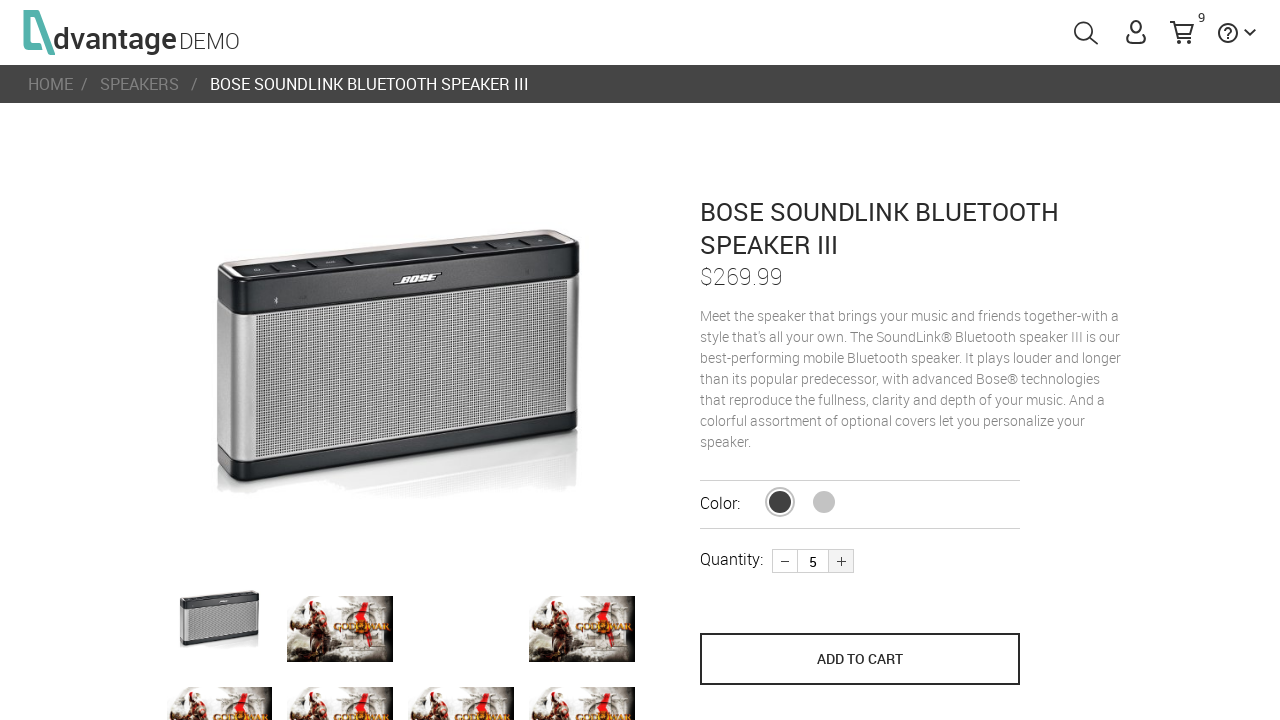

Saved changes to second speaker quantity in cart at (860, 659) on [name='save_to_cart']
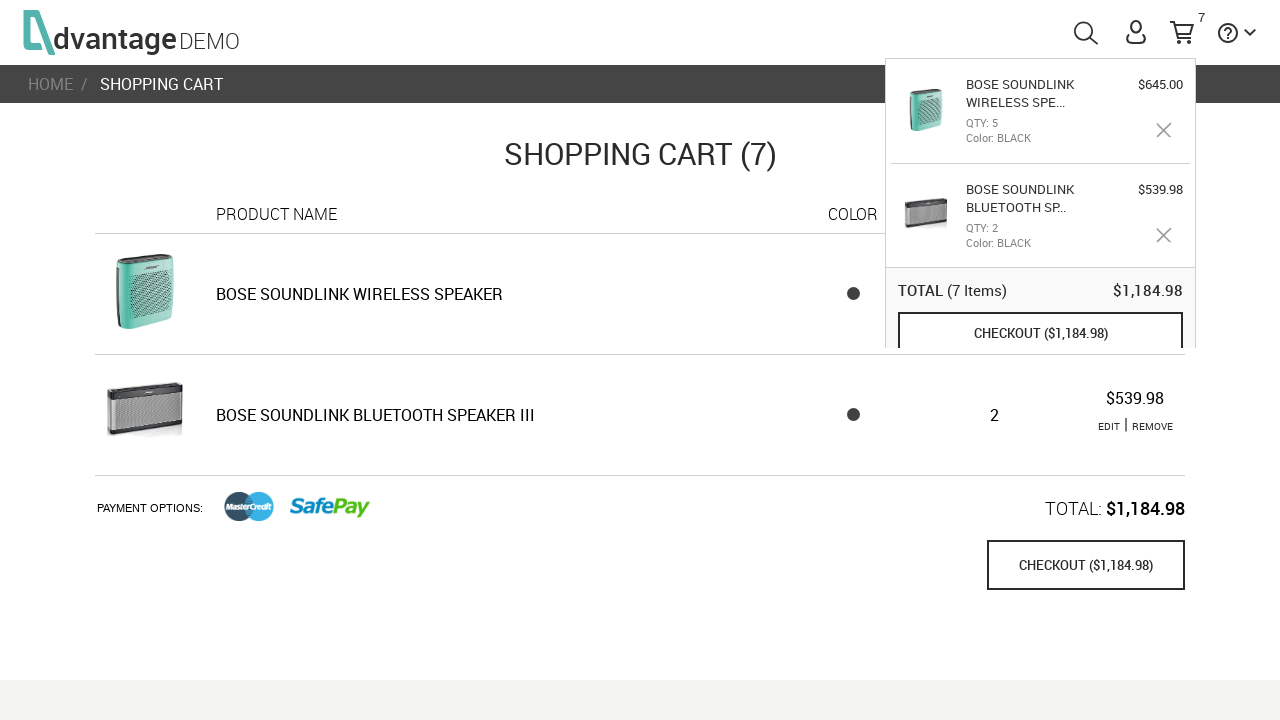

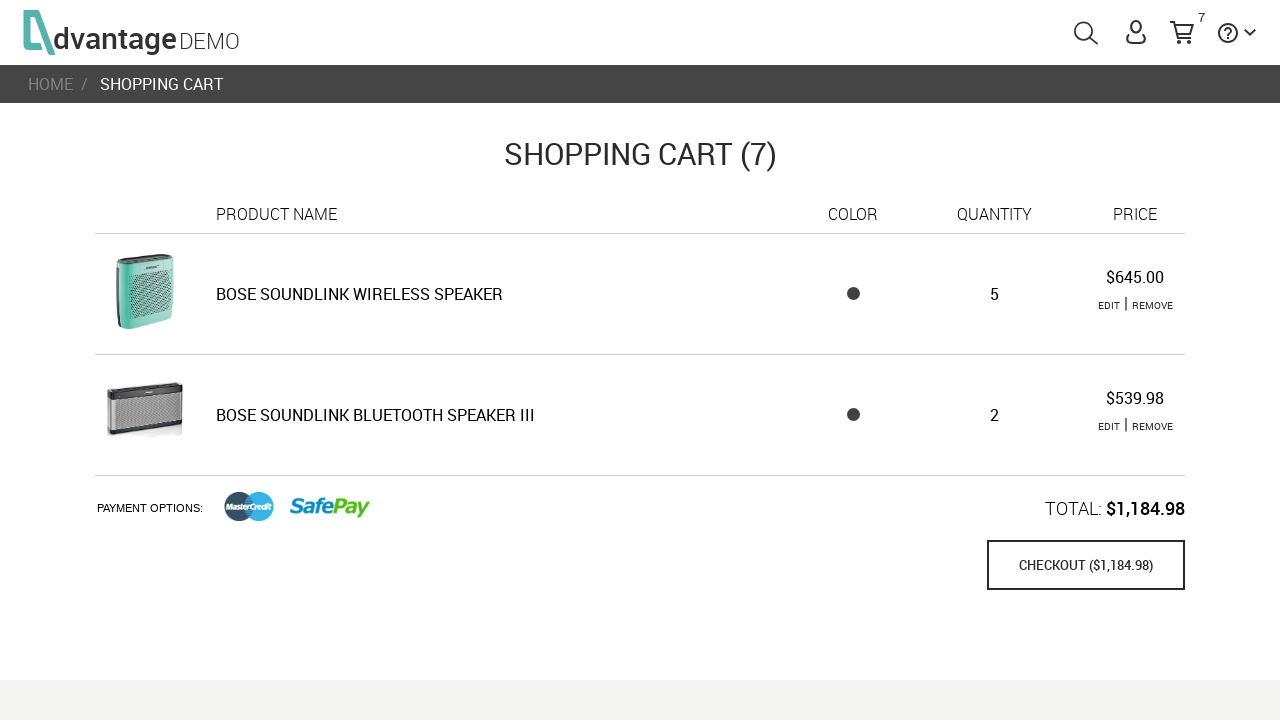